Visits a webshop and verifies the page title is correct

Starting URL: https://webshop-agil-testautomatiserare.netlify.app/

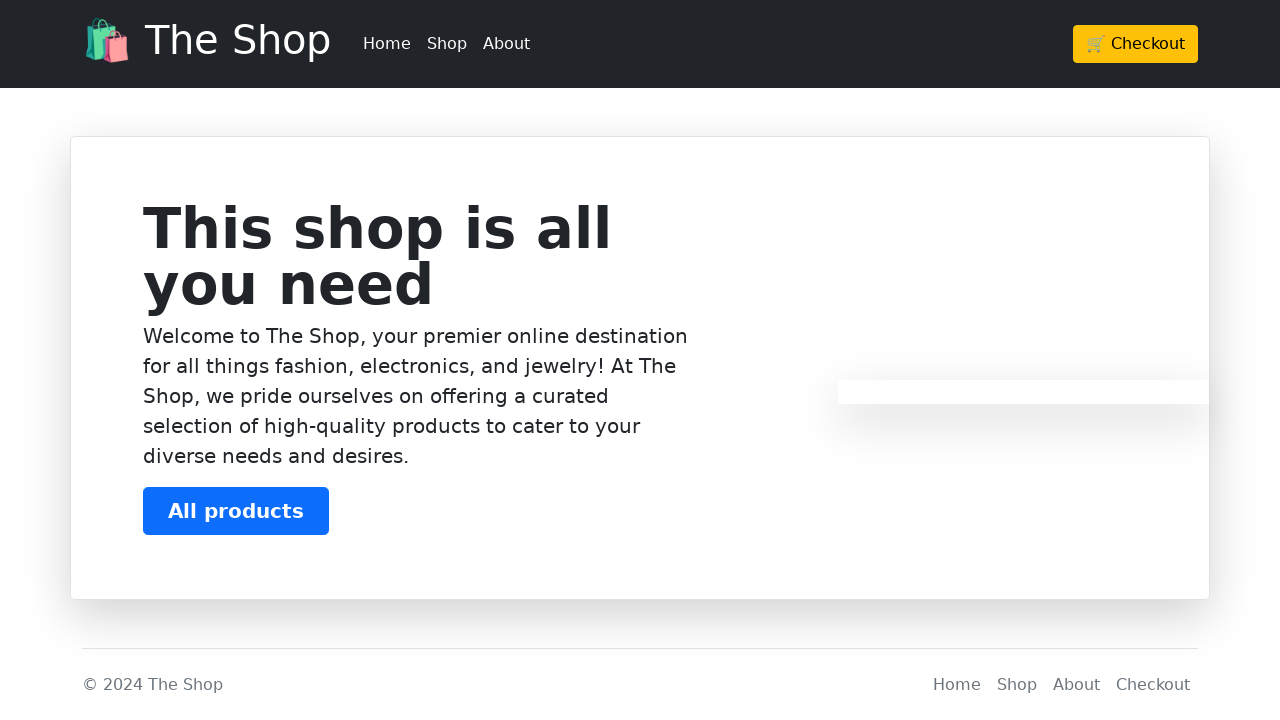

Navigated to webshop URL
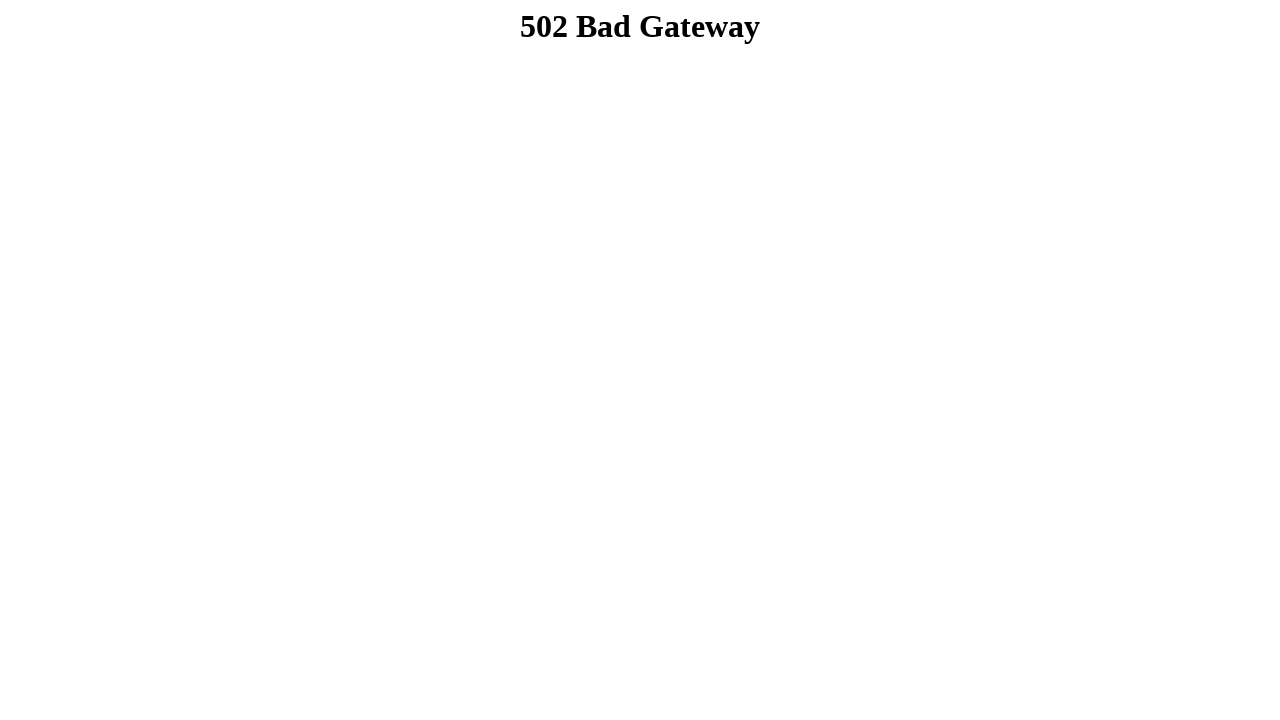

Verified page title matches expected pattern
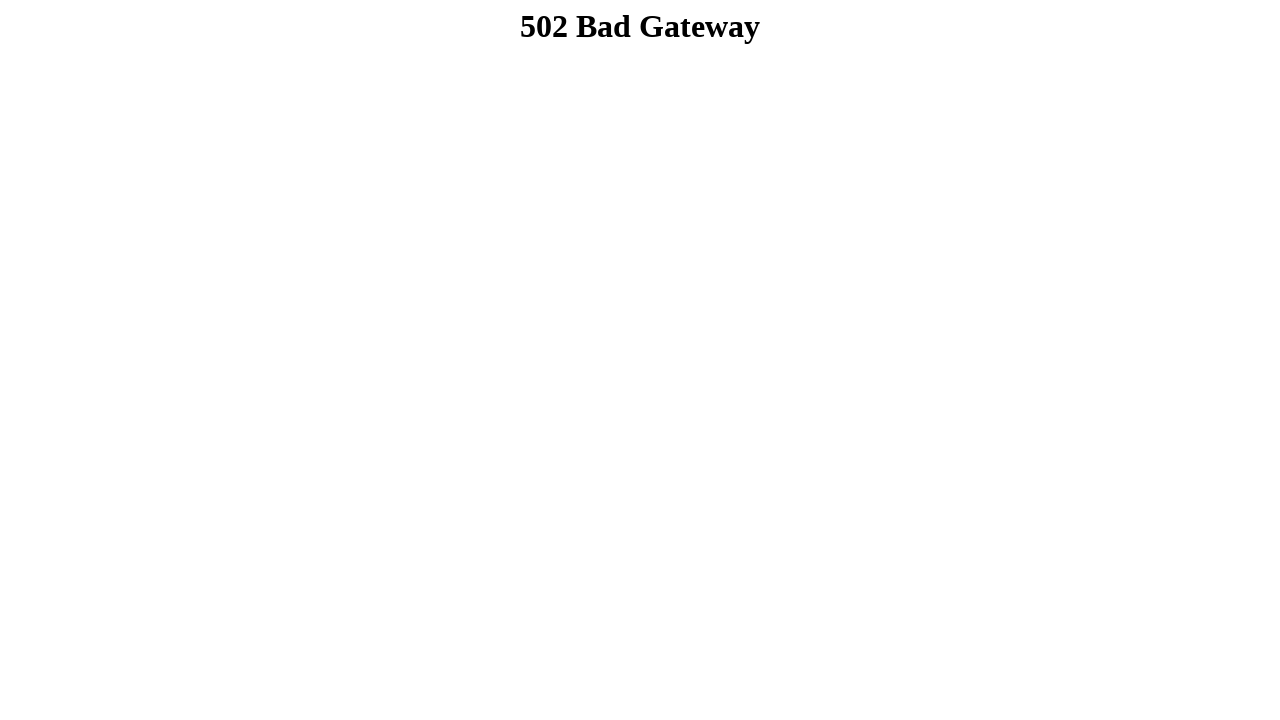

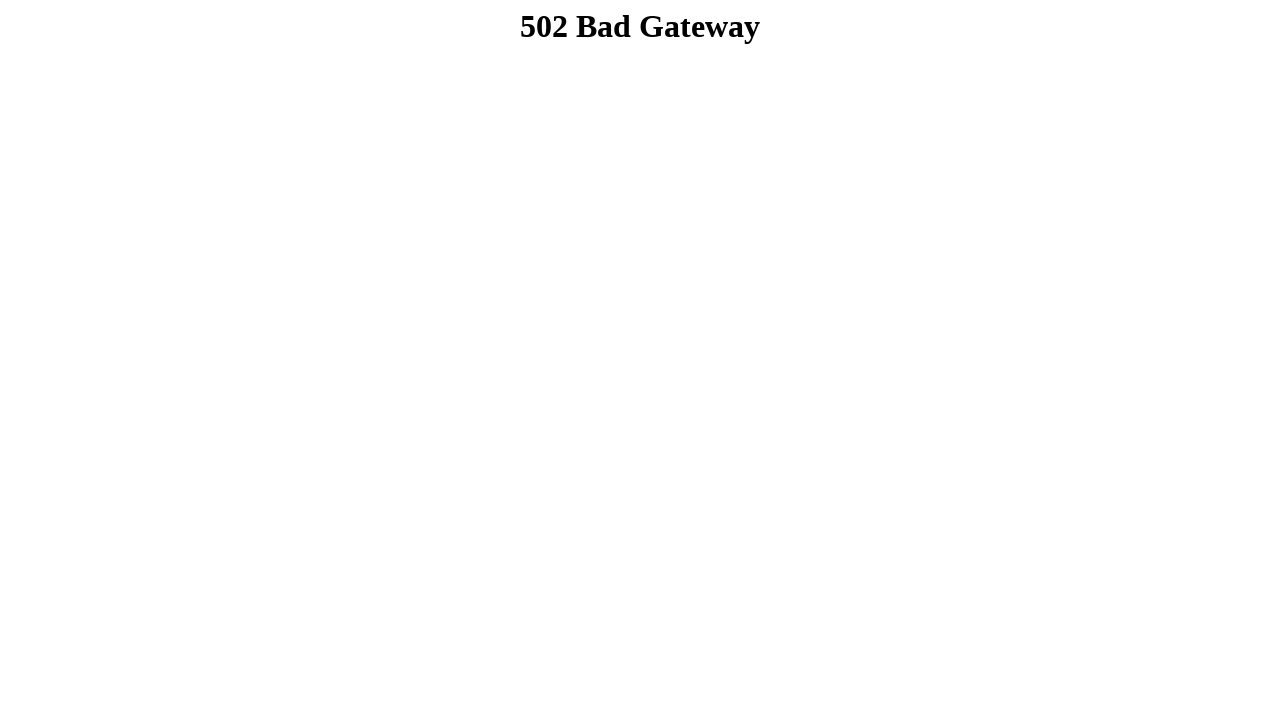